Tests clicking on a navigation link to the pricing page

Starting URL: https://github.com

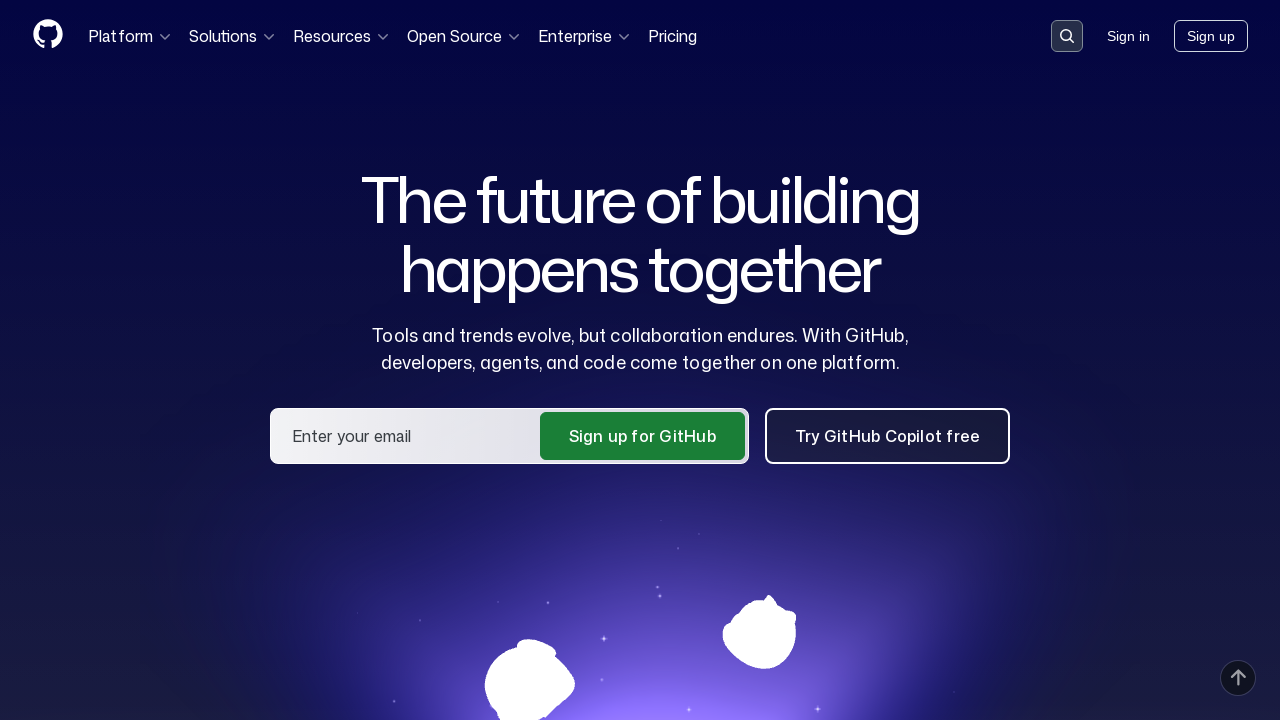

Clicked on the pricing navigation link at (477, 404) on a[href='/pricing']
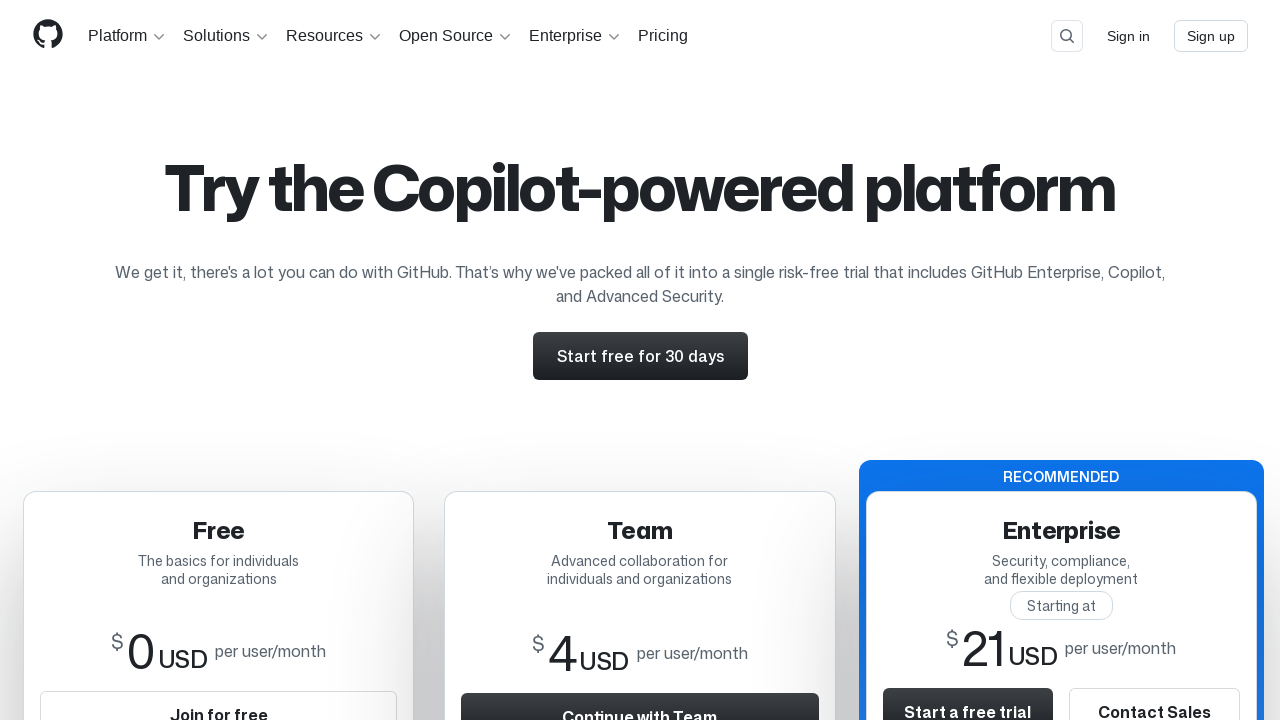

Successfully navigated to the pricing page
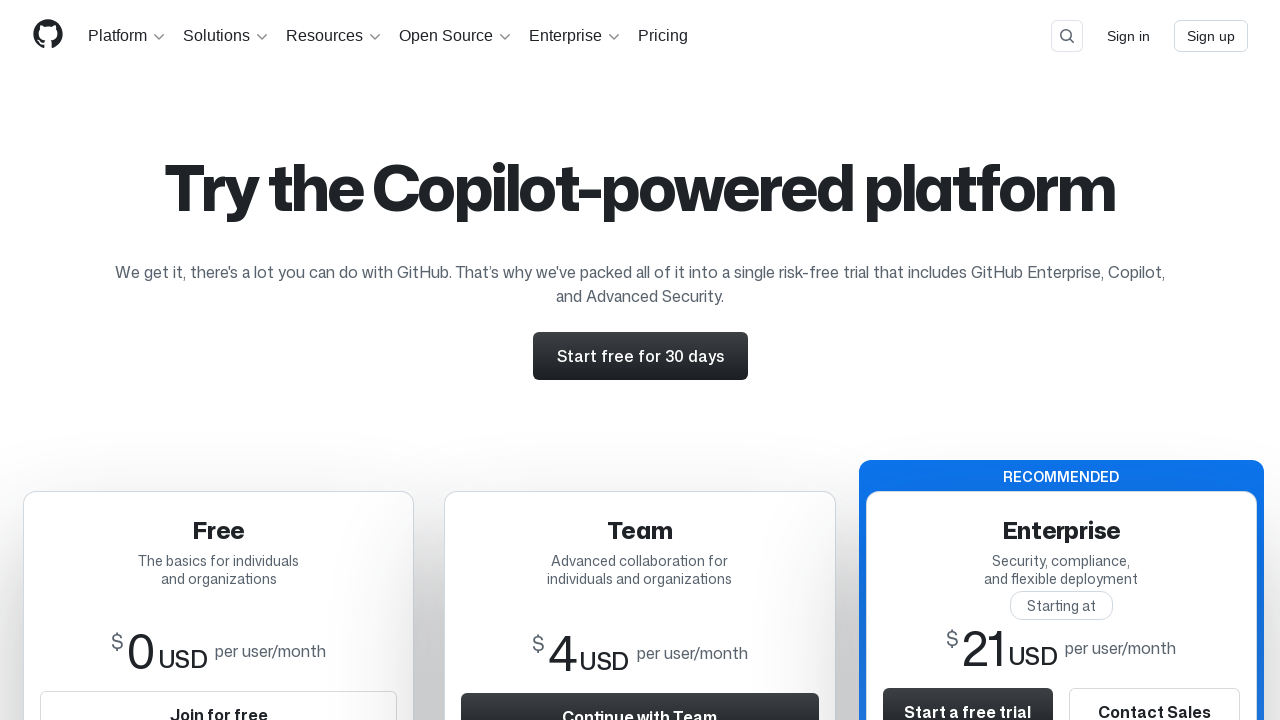

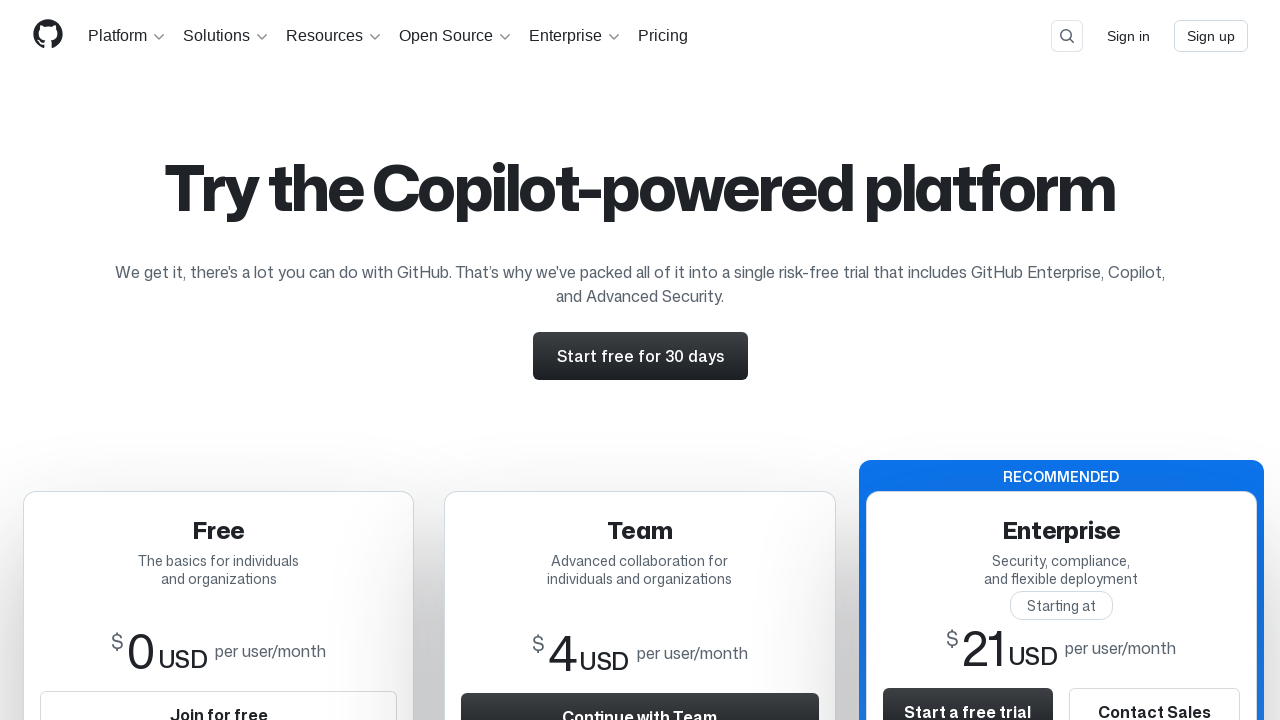